Tests Pastebin functionality by creating a new paste with code content, selecting syntax highlighting and expiration options, adding a title, and submitting the form.

Starting URL: https://www.pastebin.com

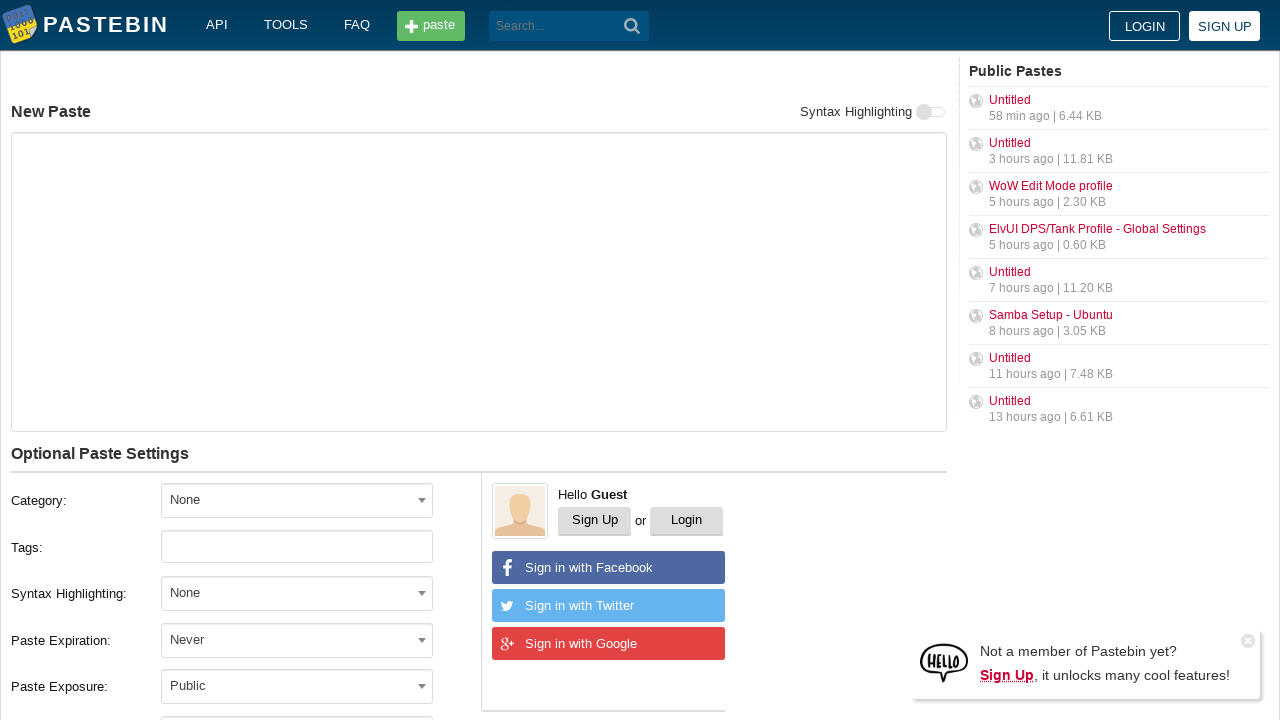

Filled paste content with git commands on #postform-text
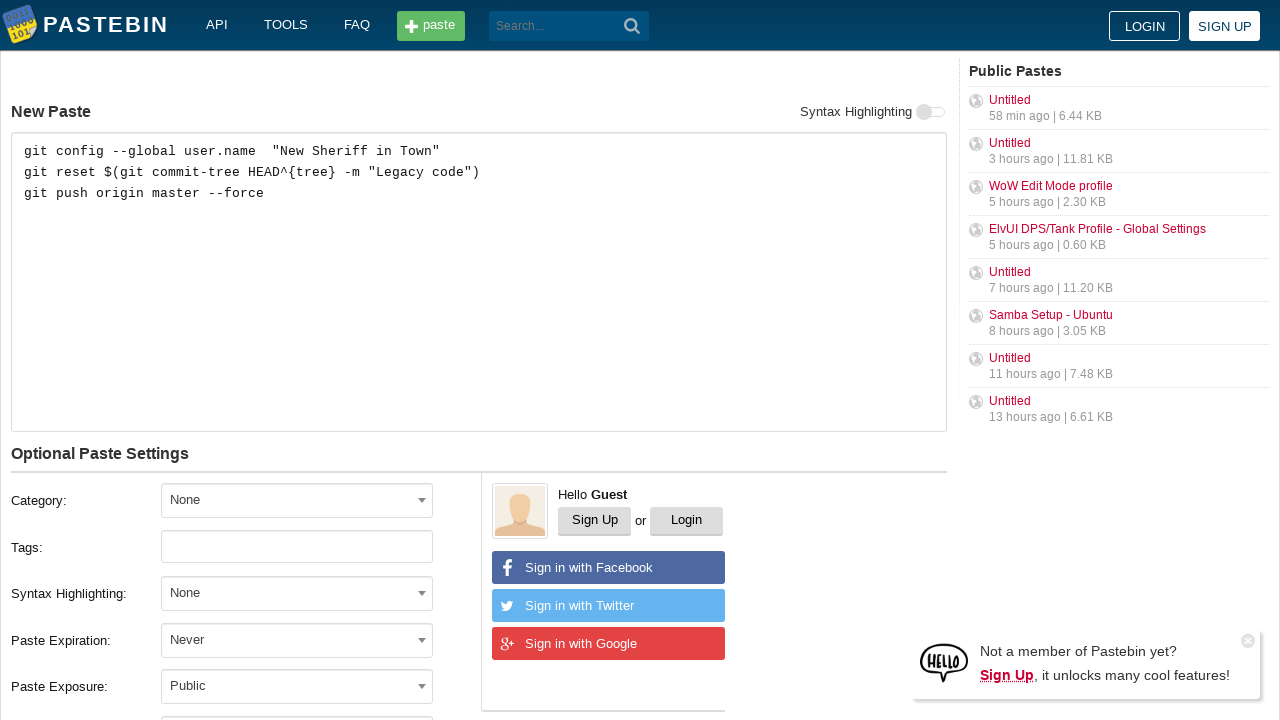

Clicked on syntax highlighting dropdown at (297, 593) on (//span[@class='select2-selection__rendered'])[2]
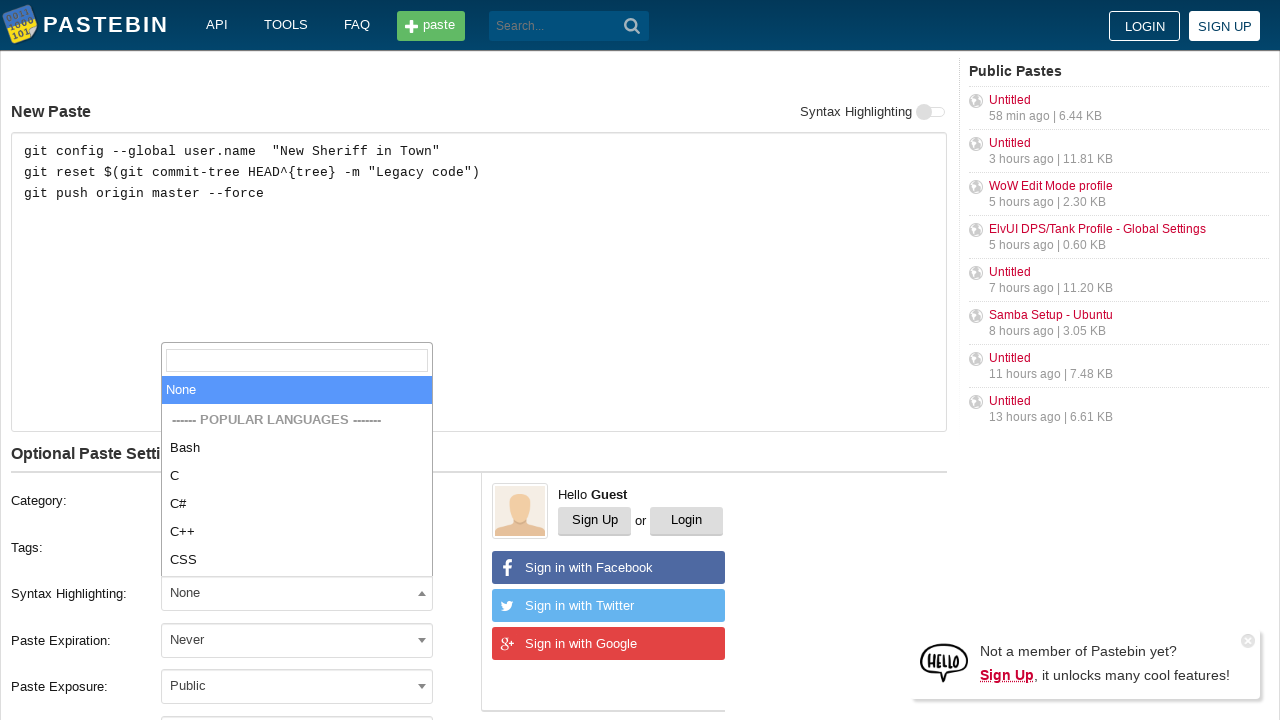

Pressed ArrowDown to navigate syntax highlighting options
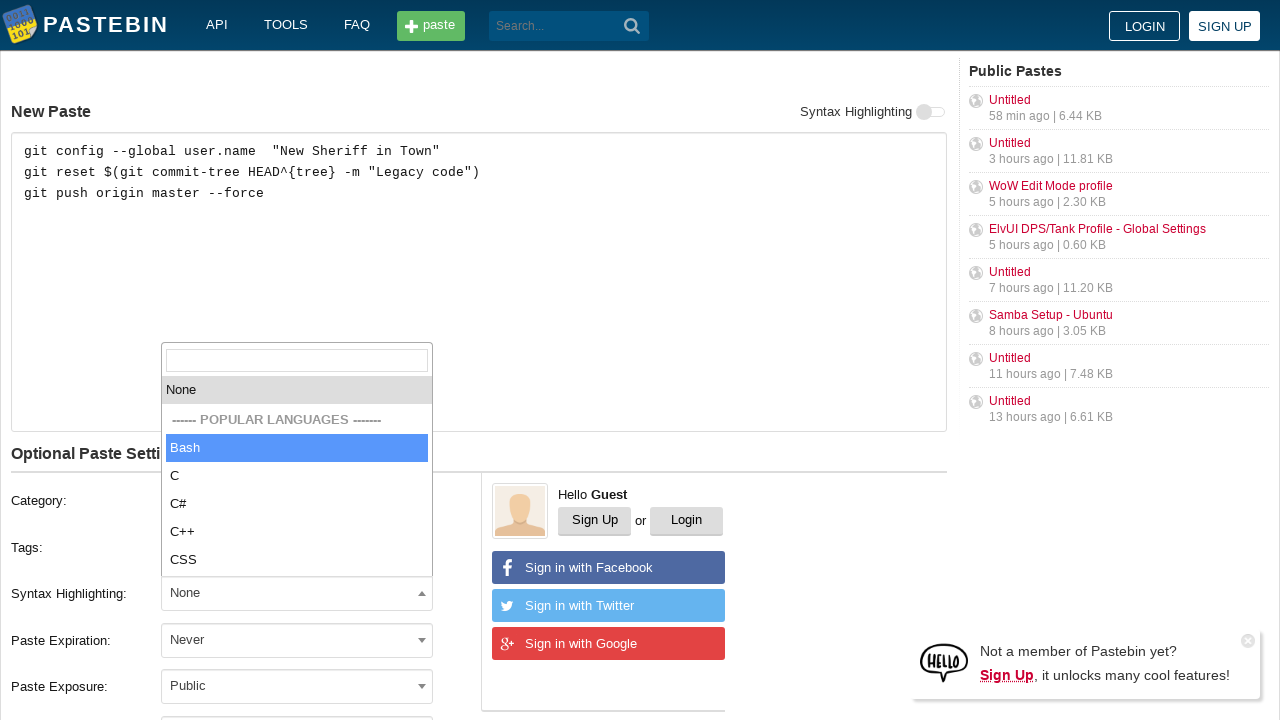

Pressed Enter to select syntax highlighting option
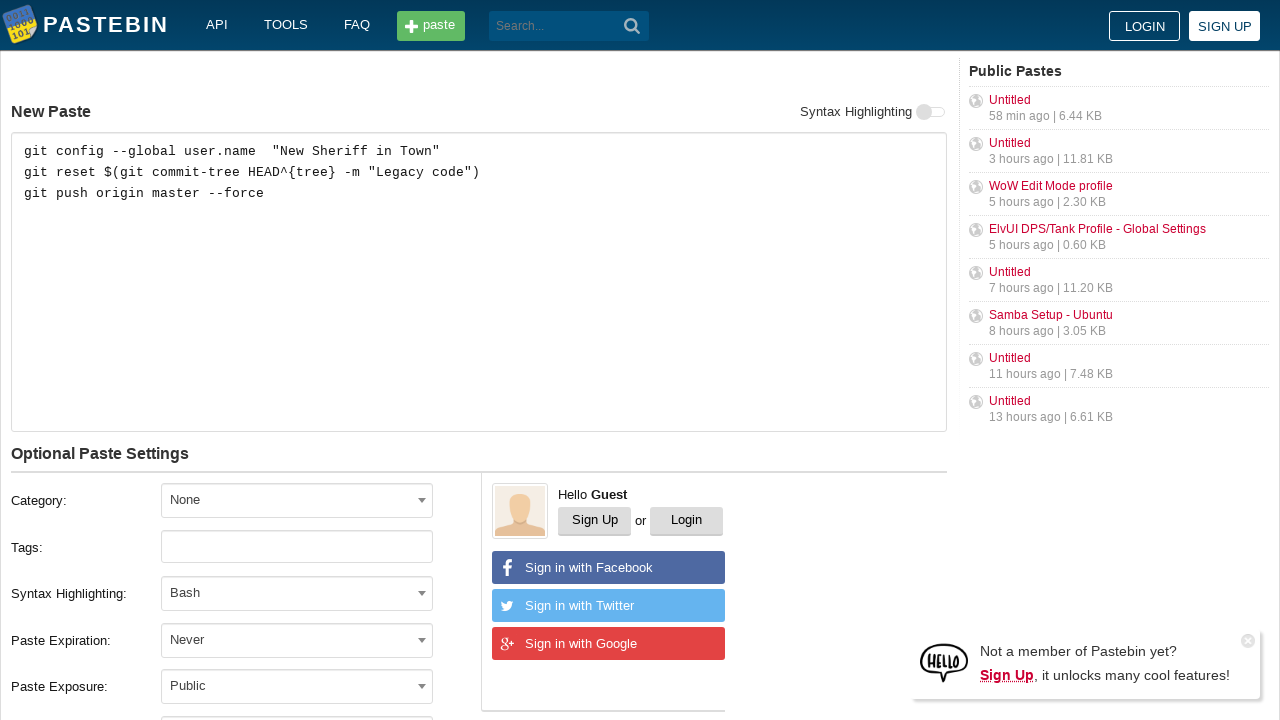

Clicked on expiration dropdown at (297, 640) on (//span[@class='select2-selection__rendered'])[3]
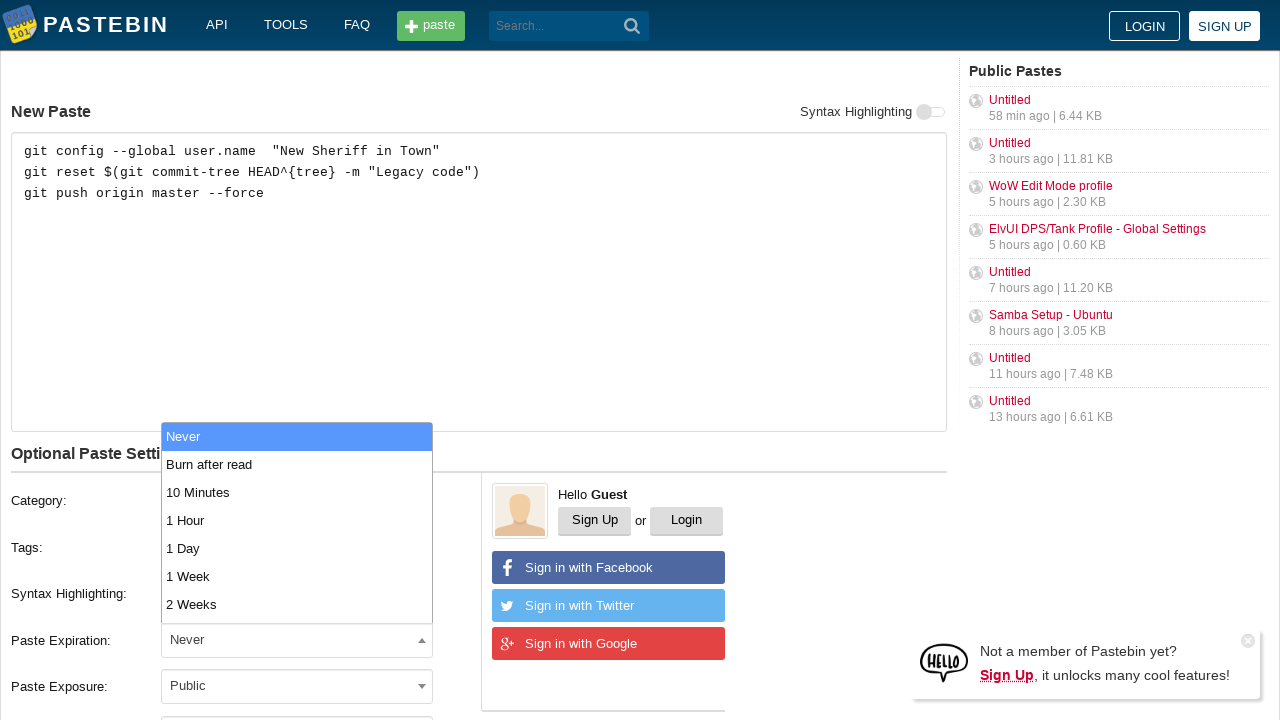

Pressed ArrowDown once to navigate expiration options
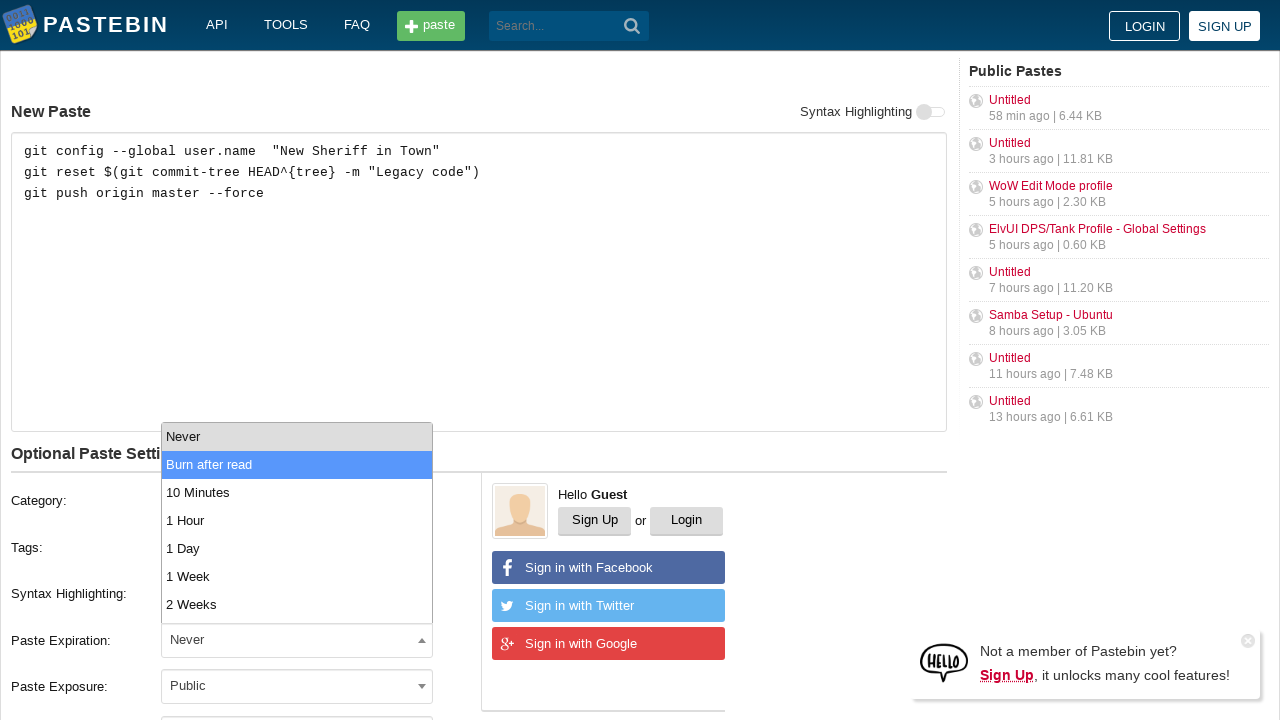

Pressed ArrowDown twice to navigate expiration options
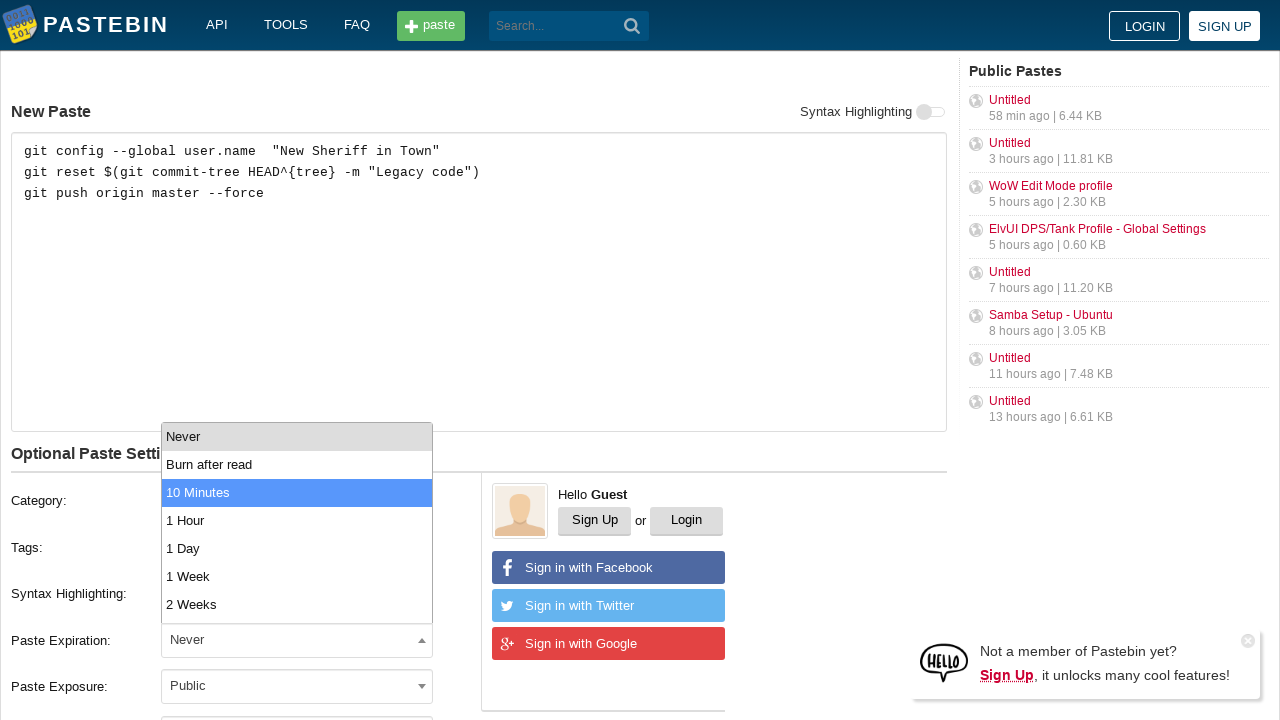

Pressed Enter to select expiration option
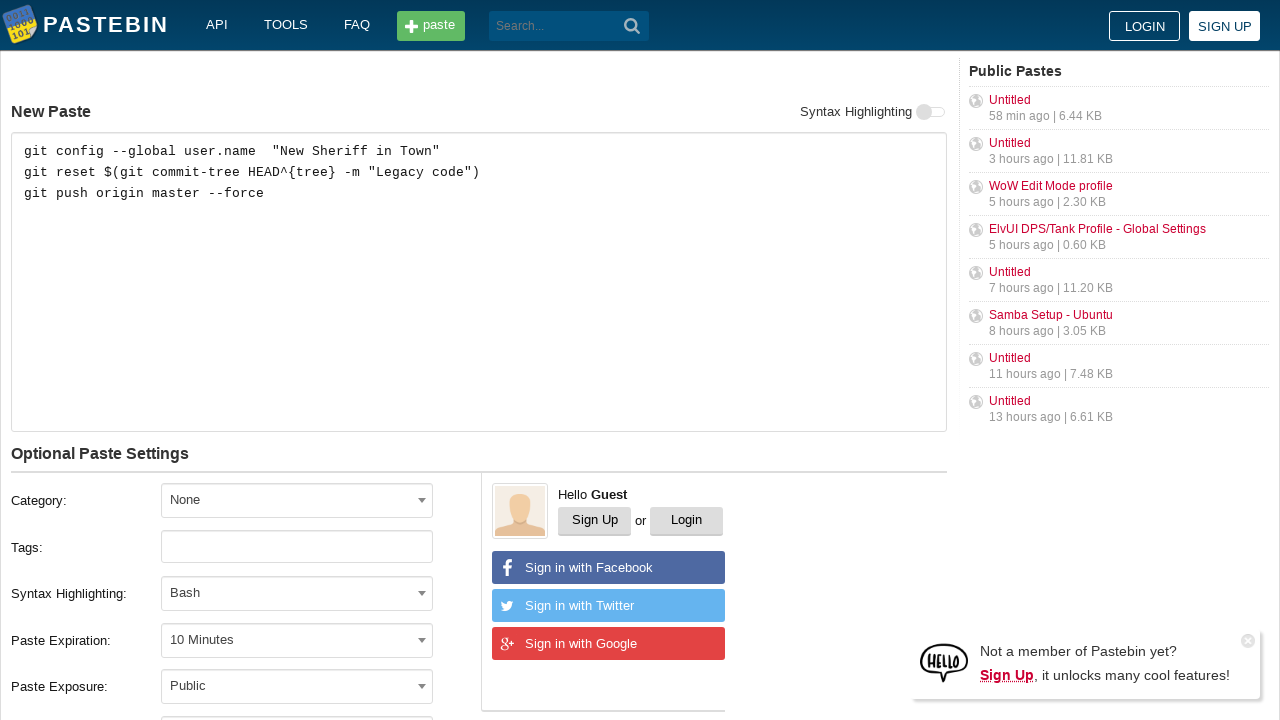

Filled paste title field with 'how to gain dominance among developers' on #postform-name
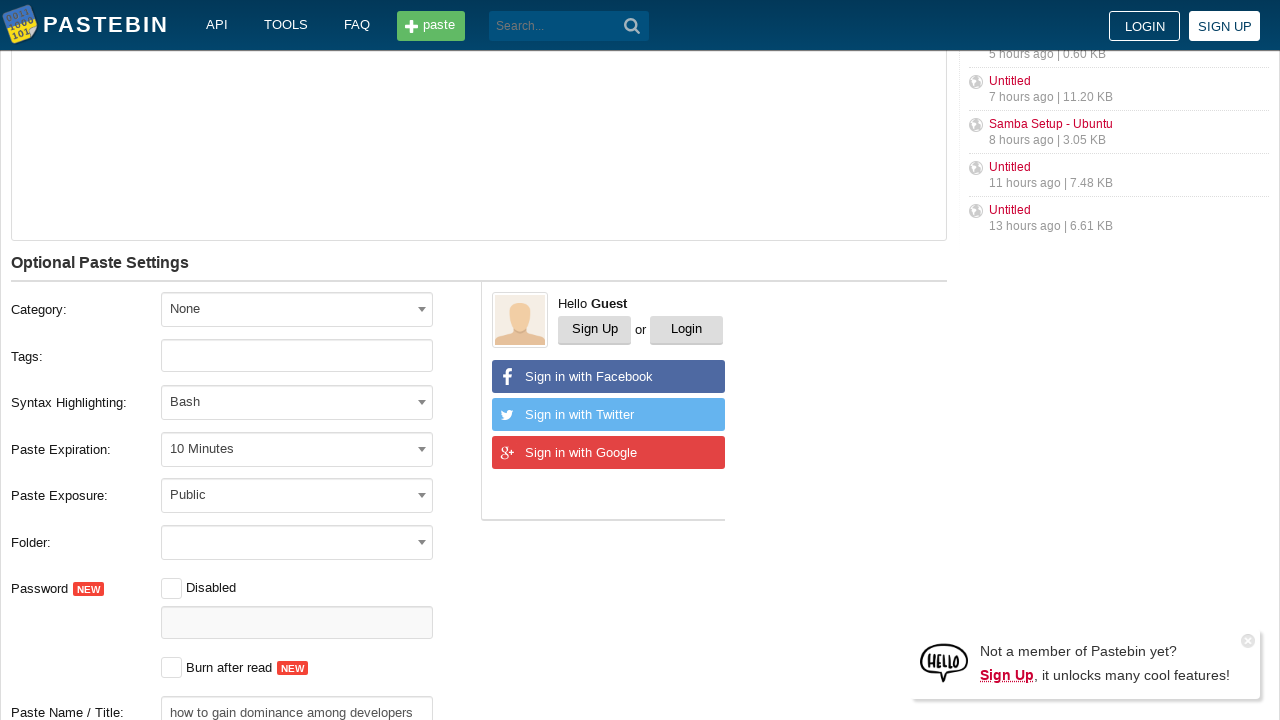

Clicked submit button to create the paste at (240, 400) on (//button[@type='submit'])[2]
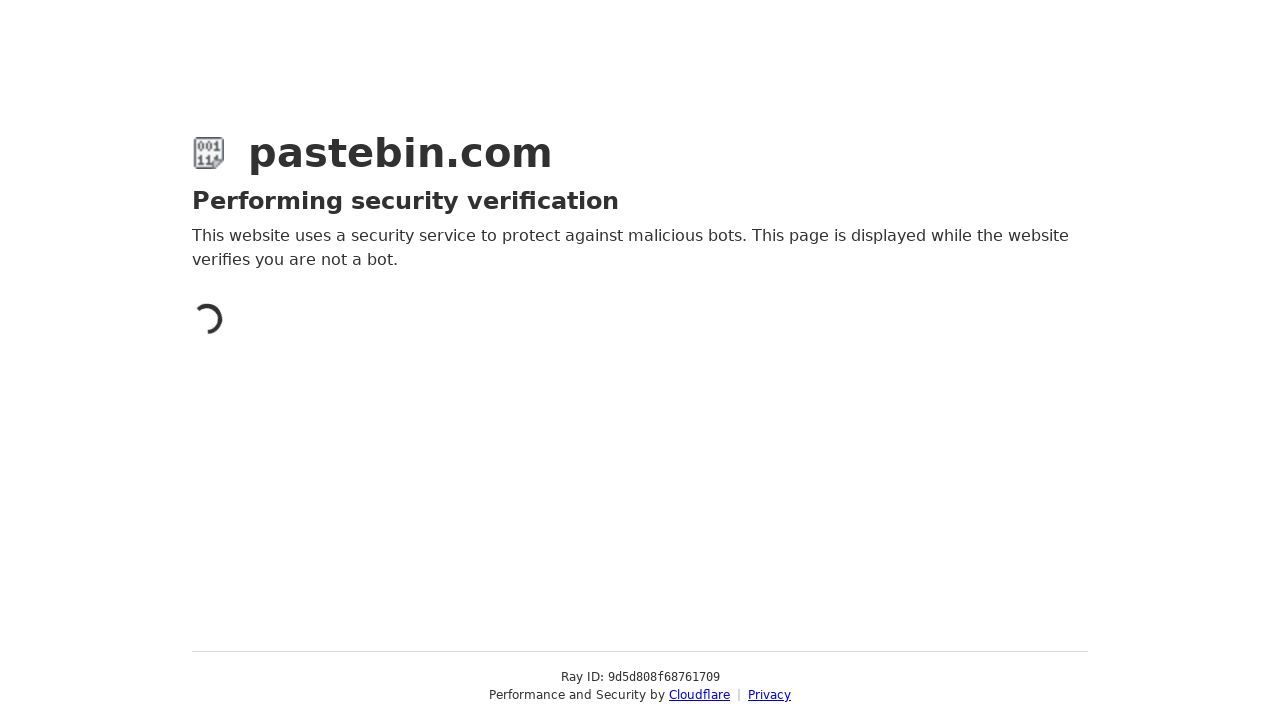

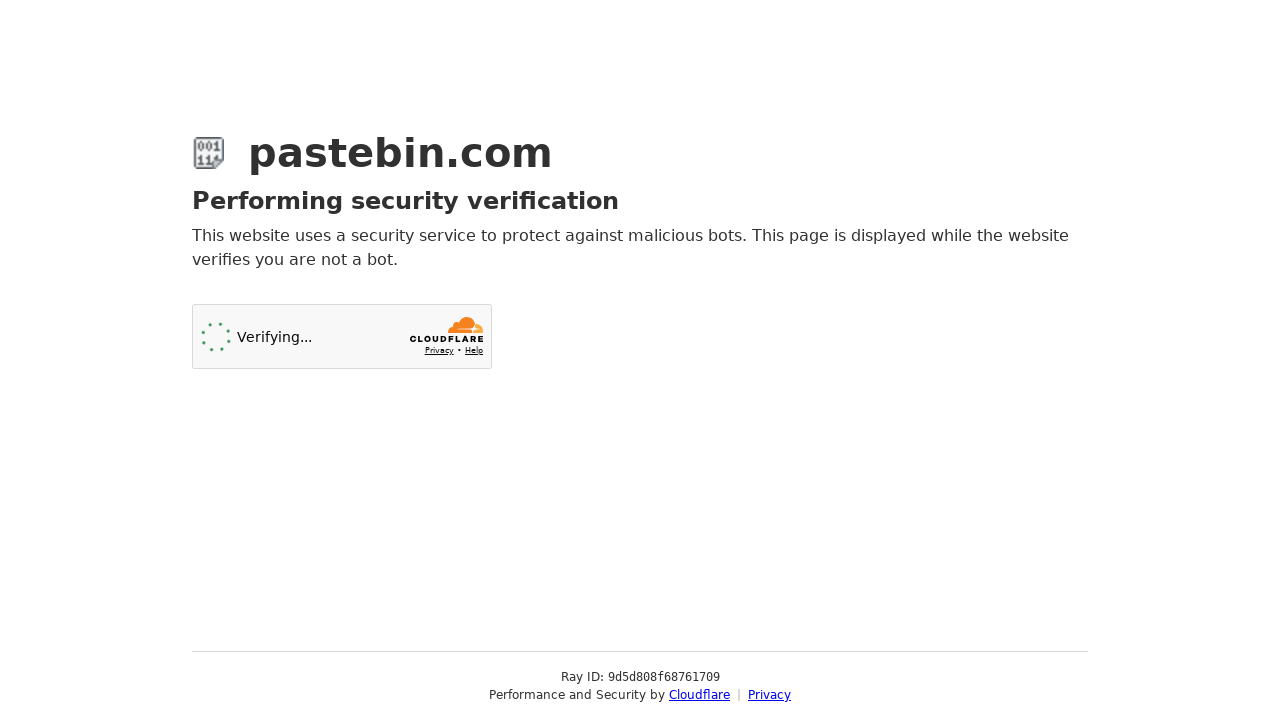